Tests product search functionality by entering a specific product name "Шифон Хамелеон" (Chiffon Chameleon) and verifying the search results page displays correctly with the expected product.

Starting URL: https://www.tkani-feya.ru/

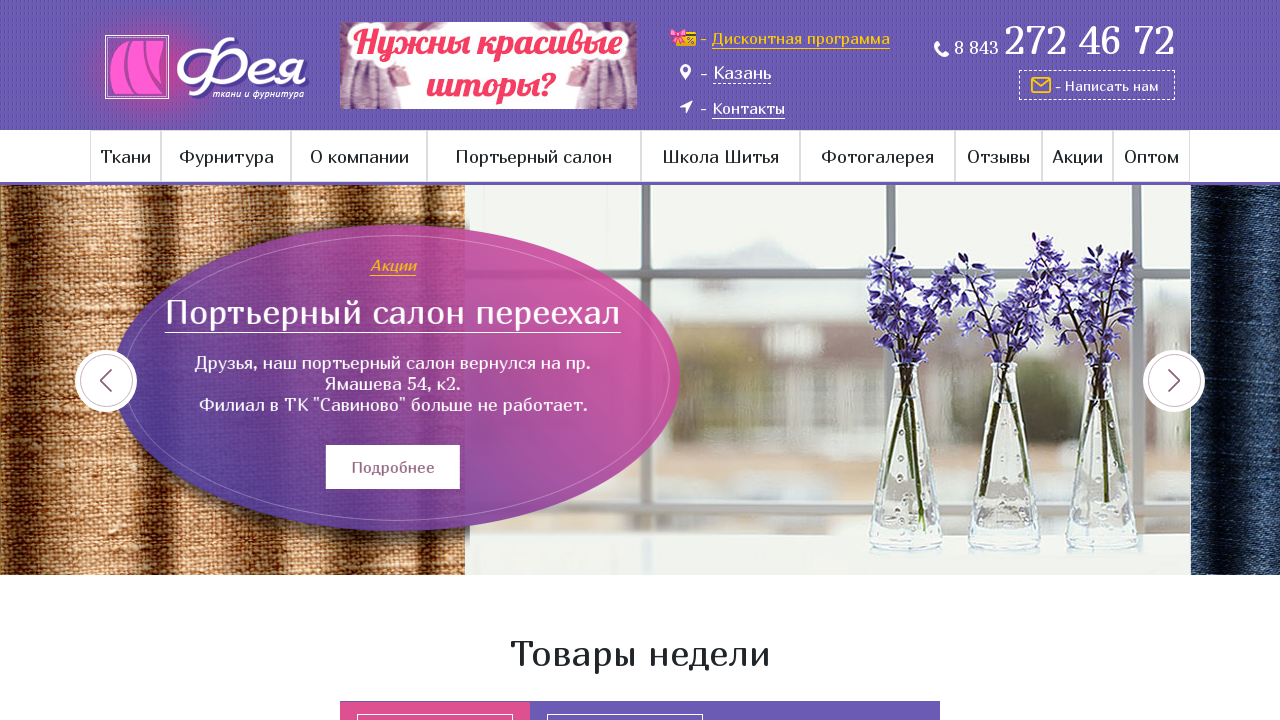

Filled search field with 'Шифон Хамелеон' (Chiffon Chameleon) on input[name='find']
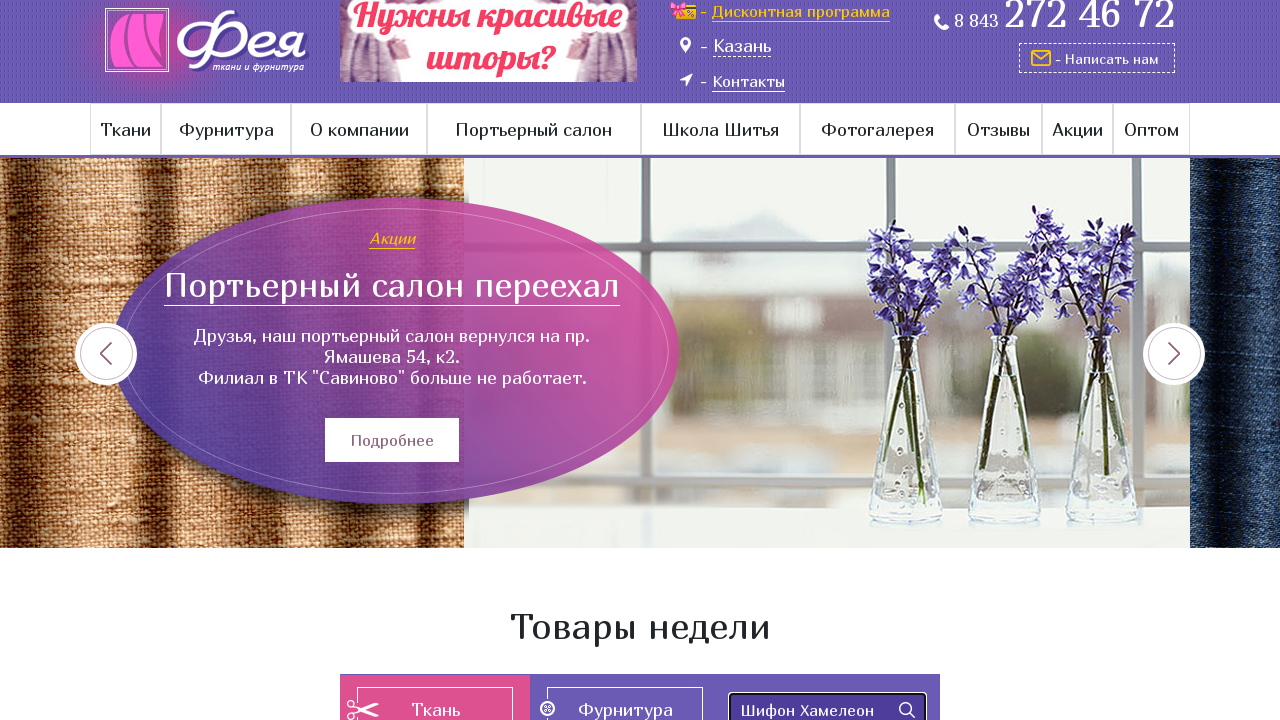

Pressed Enter to submit search query on input[name='find']
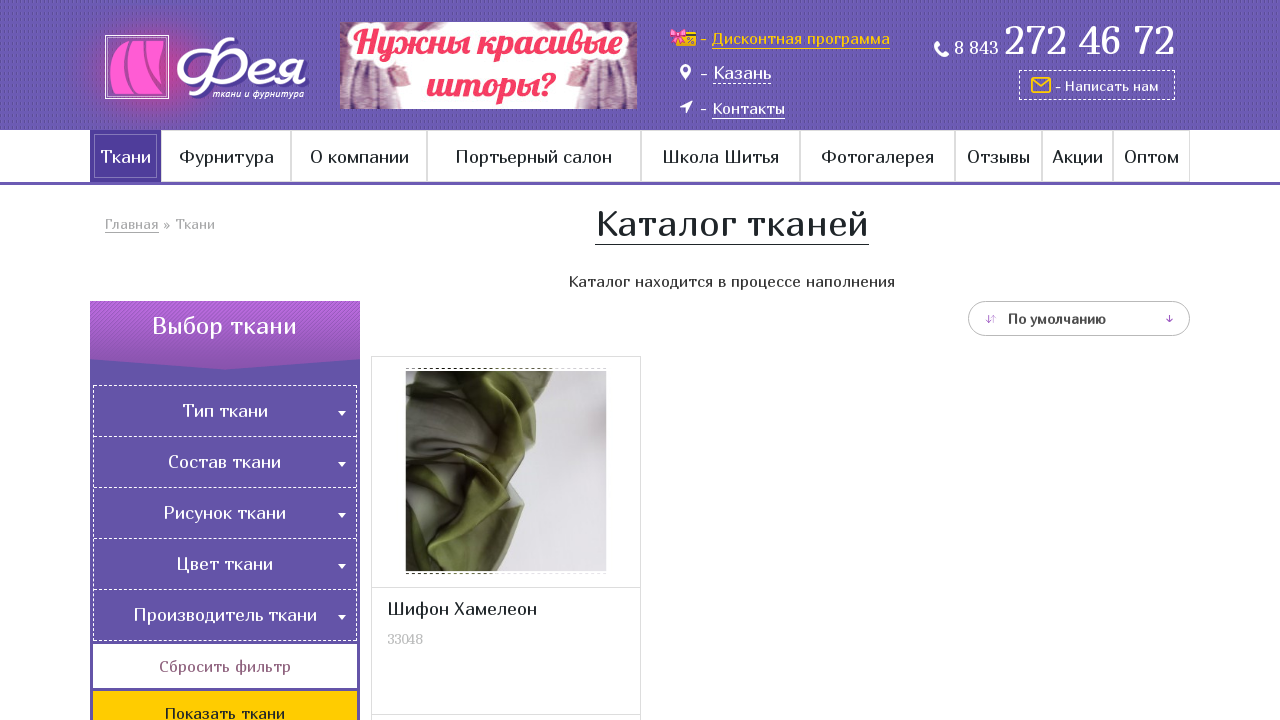

Search results page loaded with URL containing search parameters
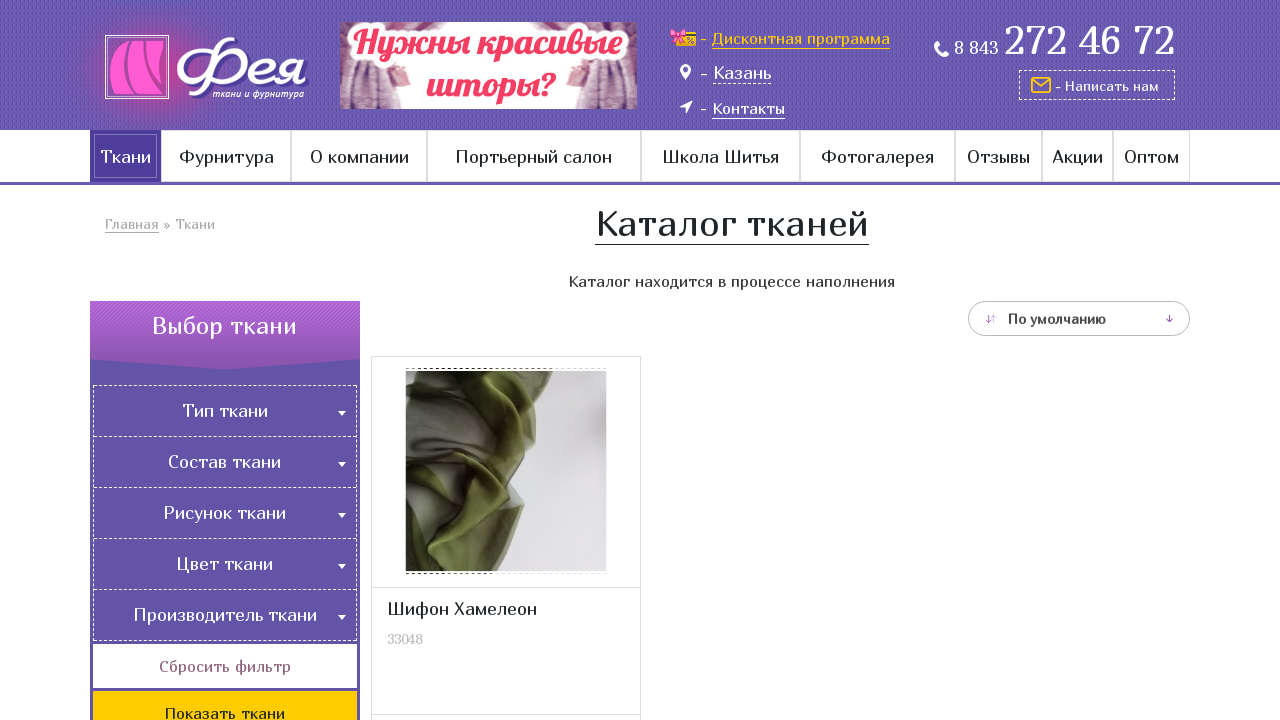

Page heading (h1) is displayed
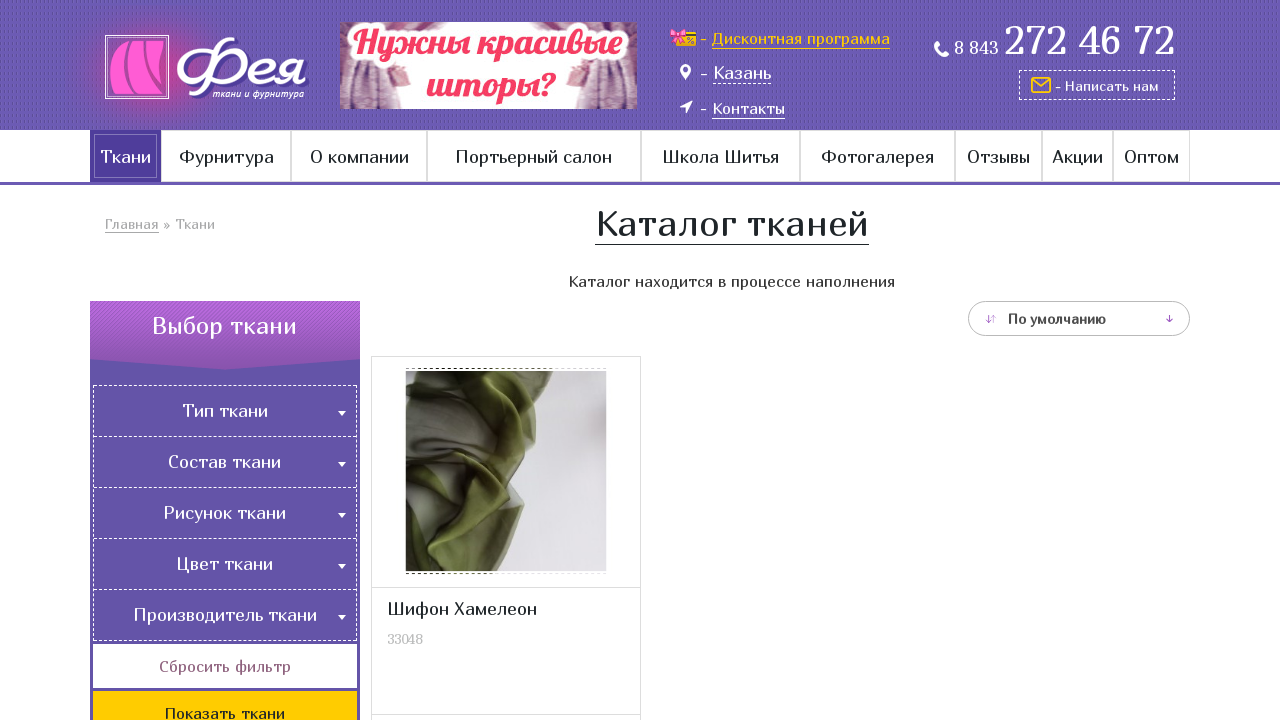

Search results contain product name in expected location
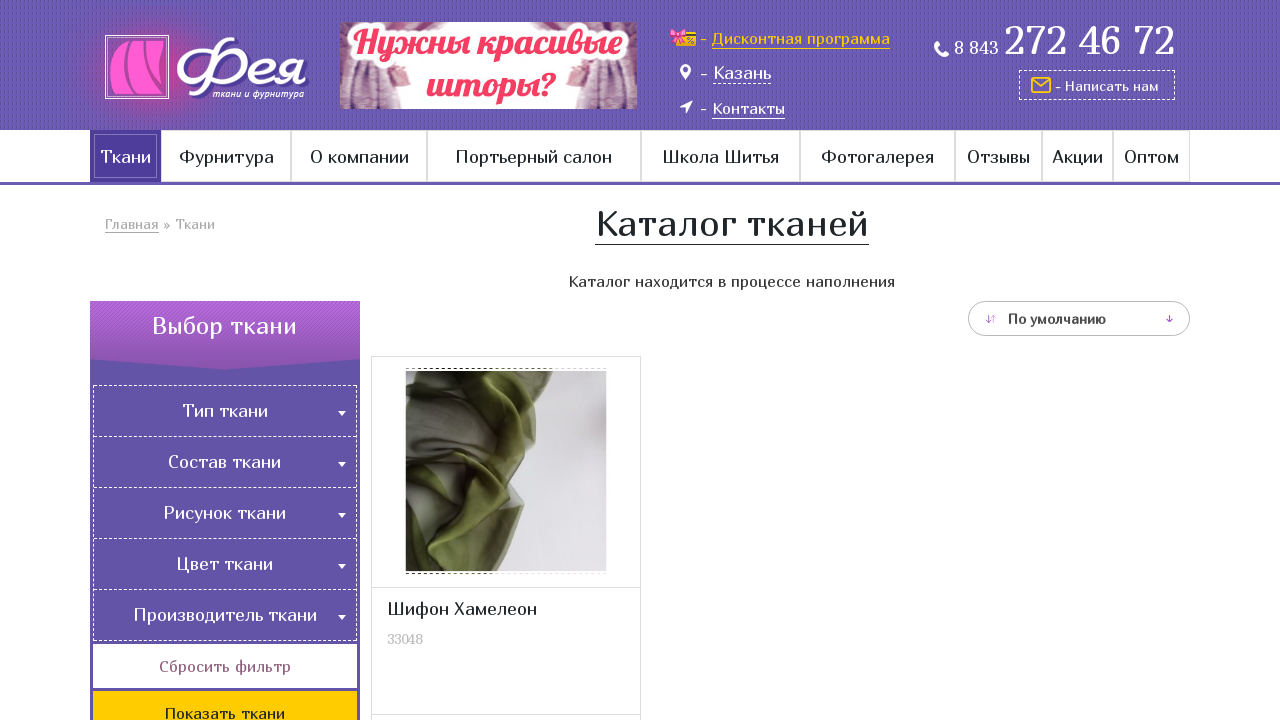

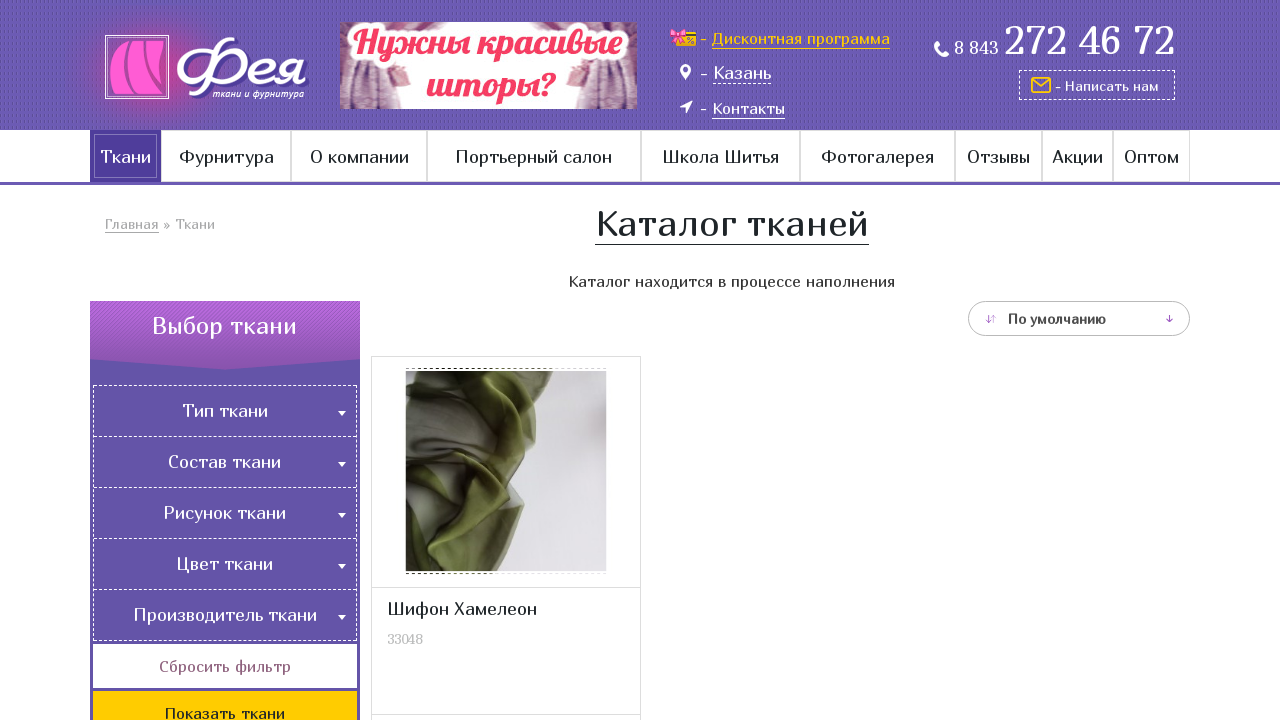